Navigates to a practice automation testing website and verifies the page loads by setting the viewport size.

Starting URL: http://practice.automationtesting.in/

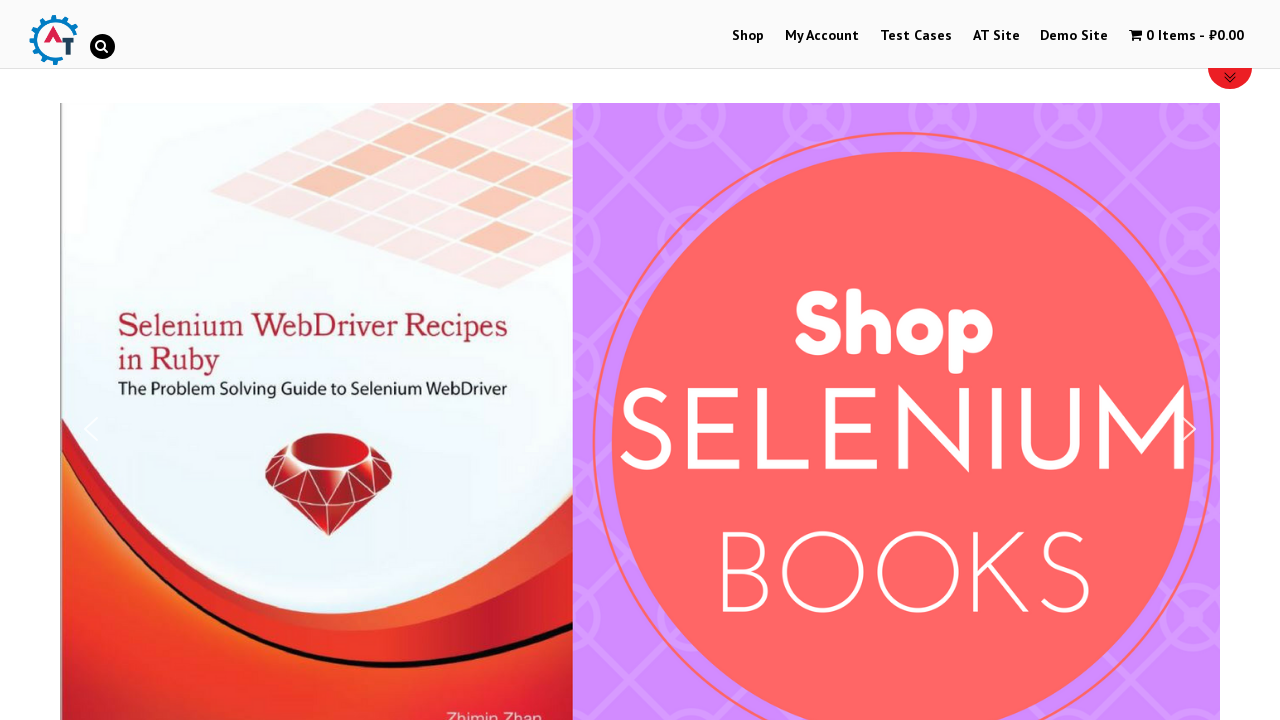

Set viewport size to 1056x696
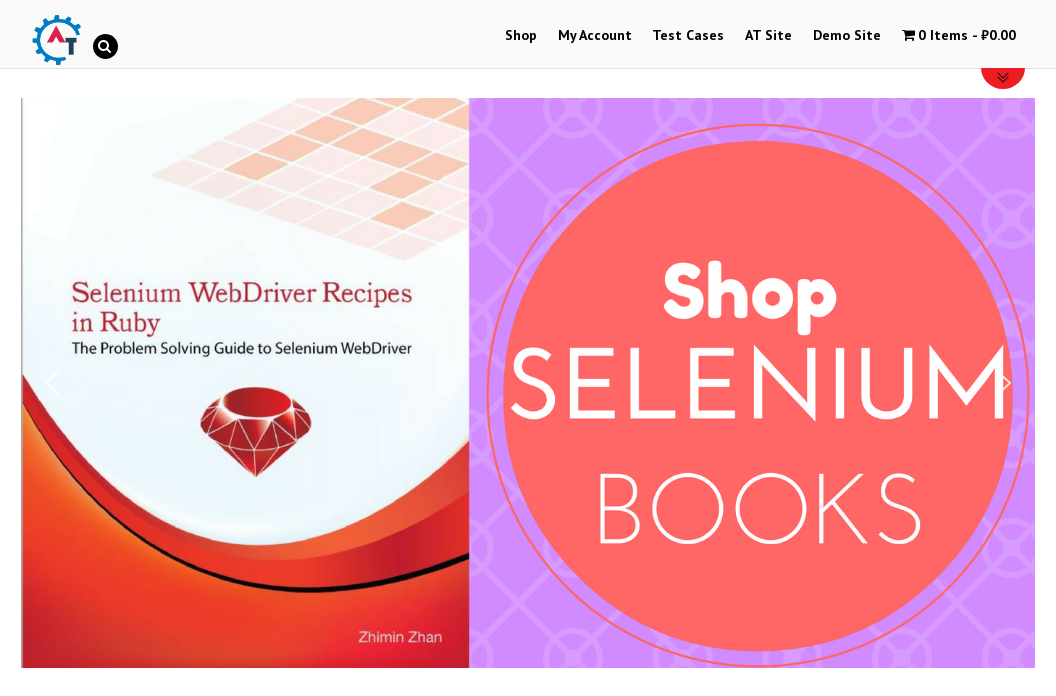

Page content loaded (domcontentloaded state)
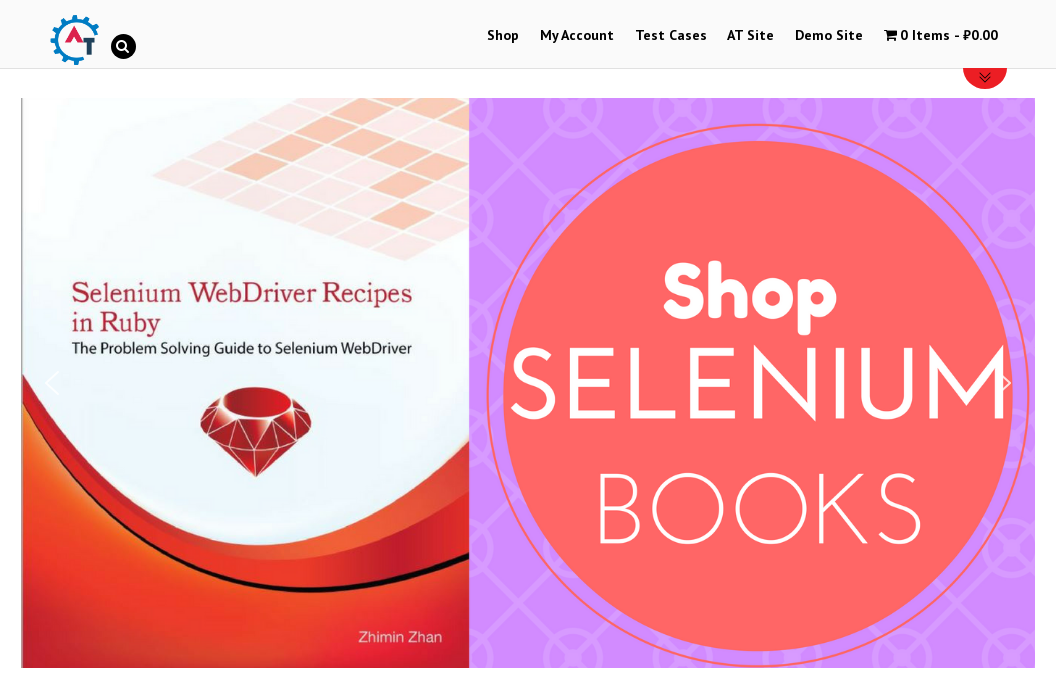

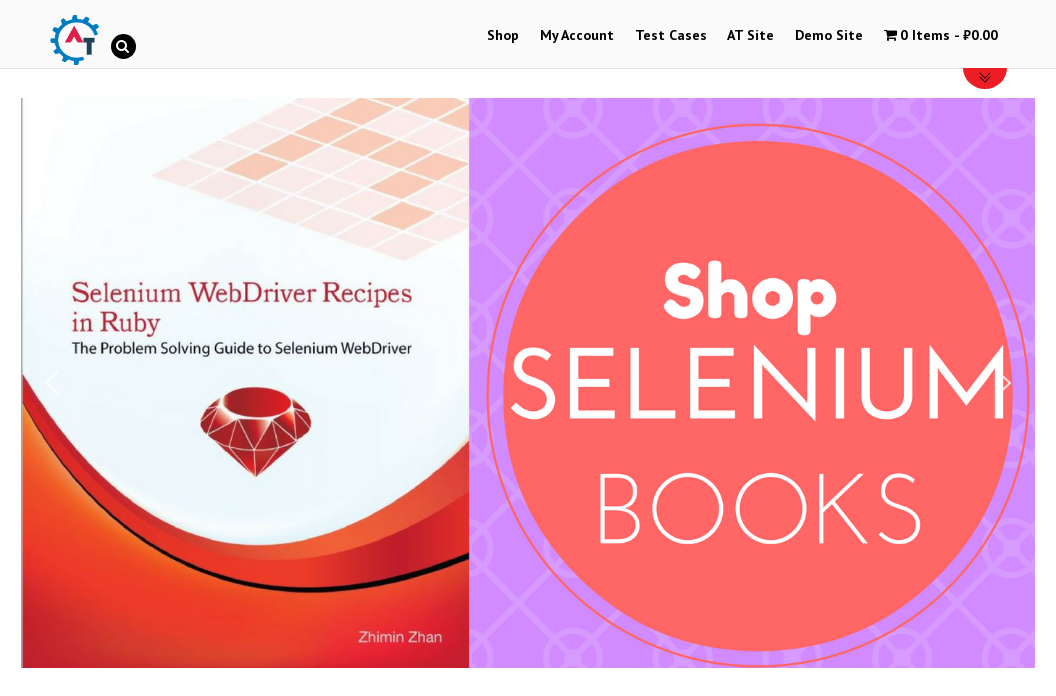